Tests that todo data persists after page reload

Starting URL: https://demo.playwright.dev/todomvc

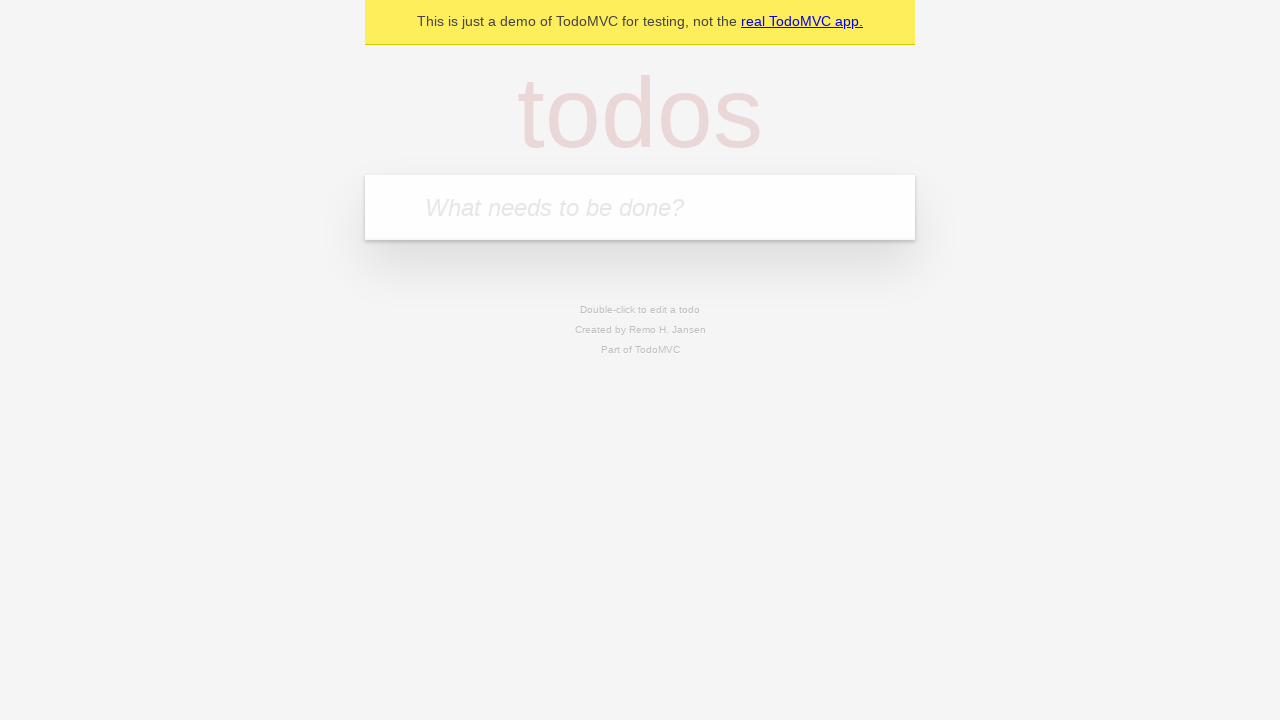

Filled todo input with 'buy some cheese' on internal:attr=[placeholder="What needs to be done?"i]
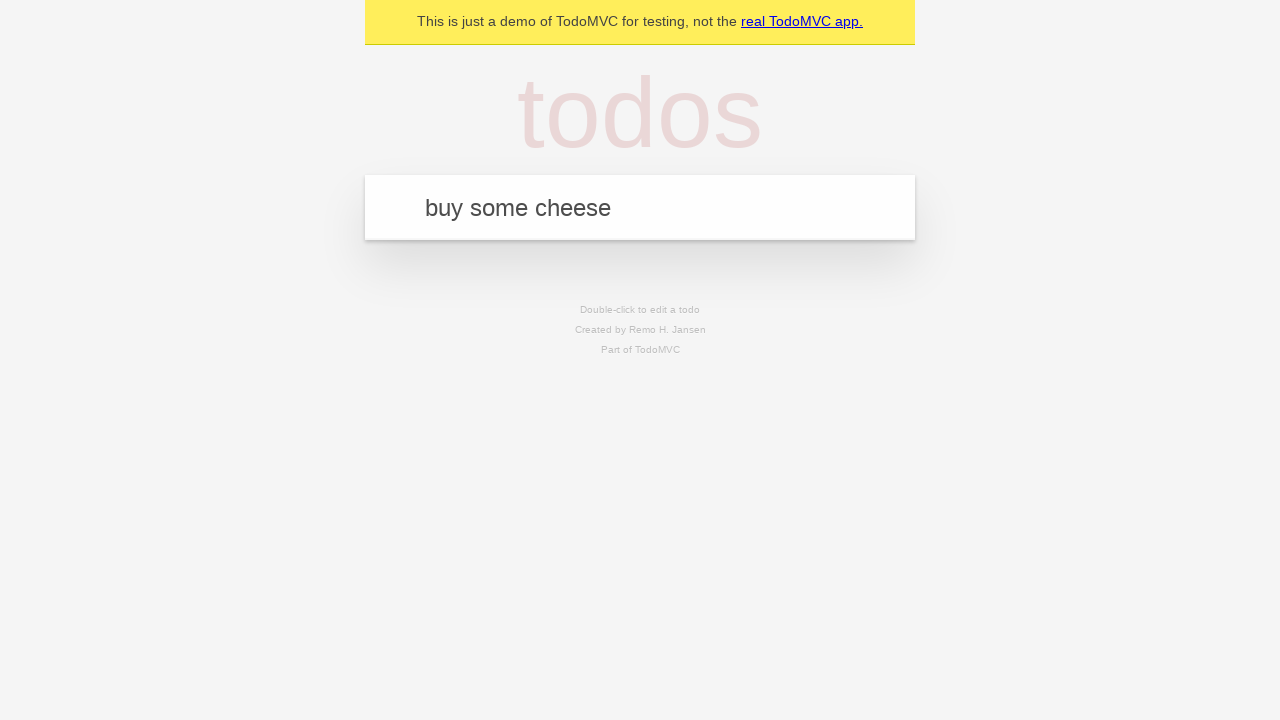

Pressed Enter to create first todo on internal:attr=[placeholder="What needs to be done?"i]
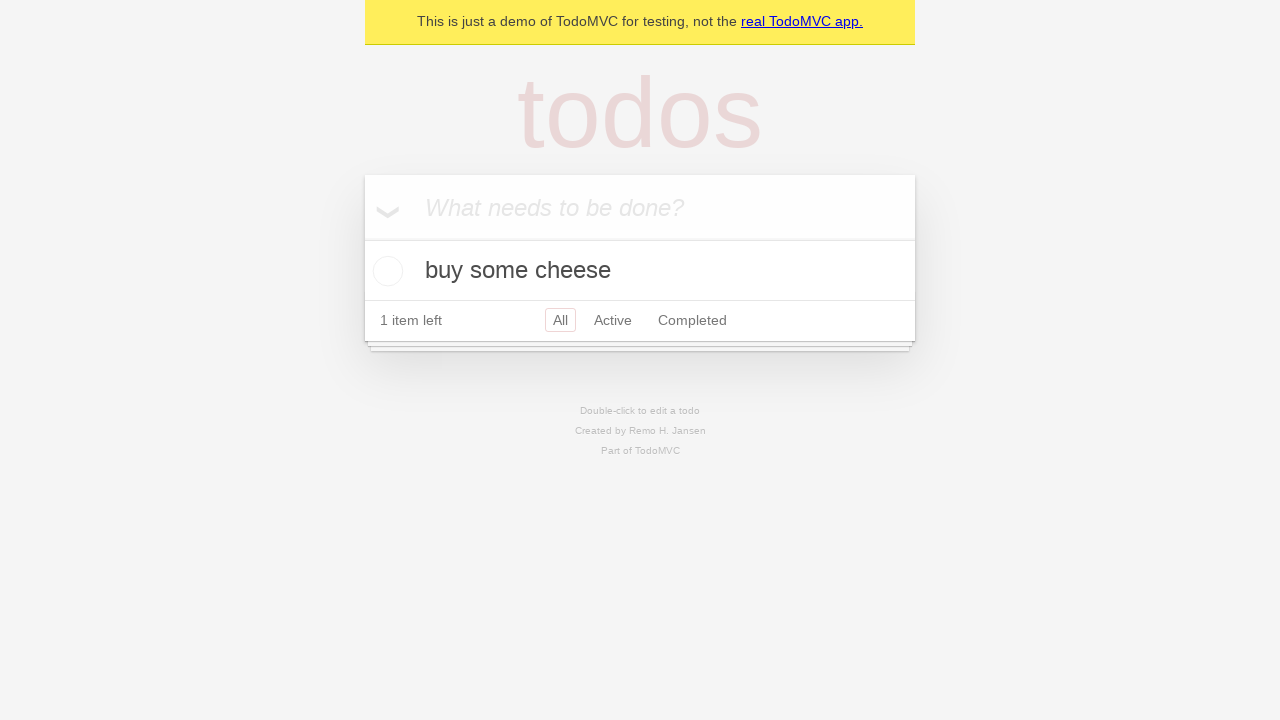

Filled todo input with 'feed the cat' on internal:attr=[placeholder="What needs to be done?"i]
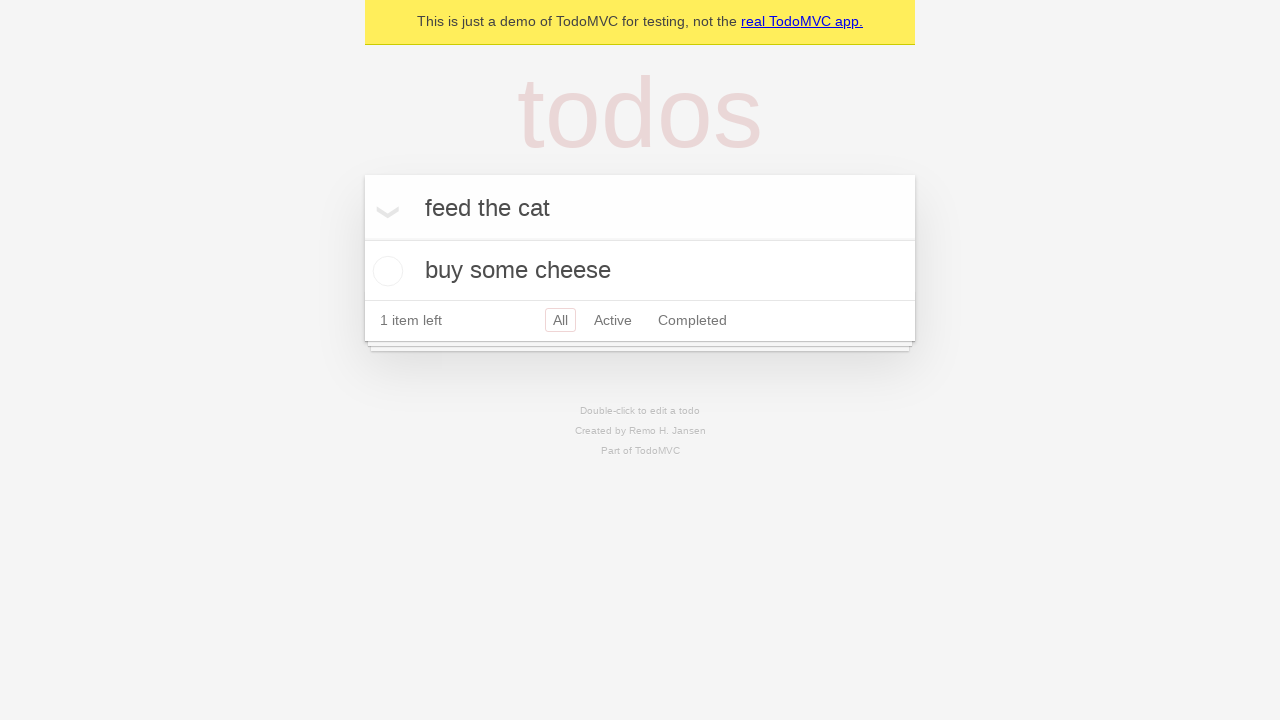

Pressed Enter to create second todo on internal:attr=[placeholder="What needs to be done?"i]
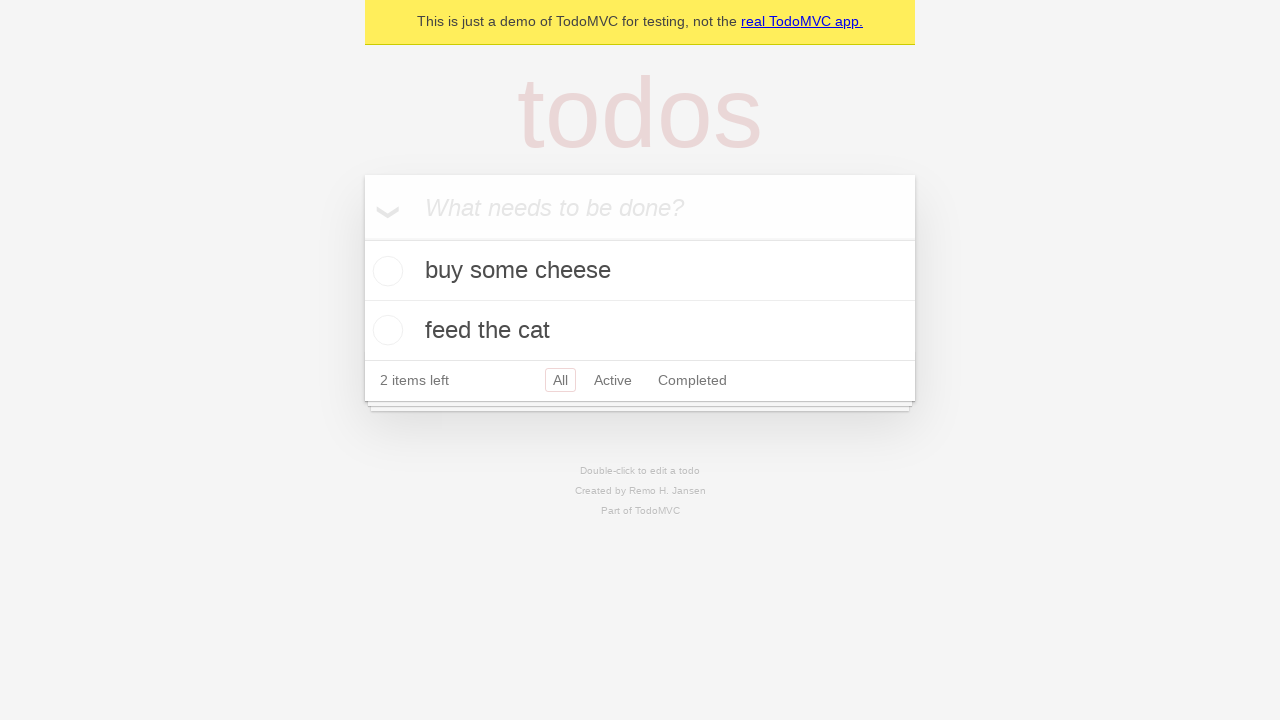

Checked the first todo item at (385, 271) on internal:testid=[data-testid="todo-item"s] >> nth=0 >> internal:role=checkbox
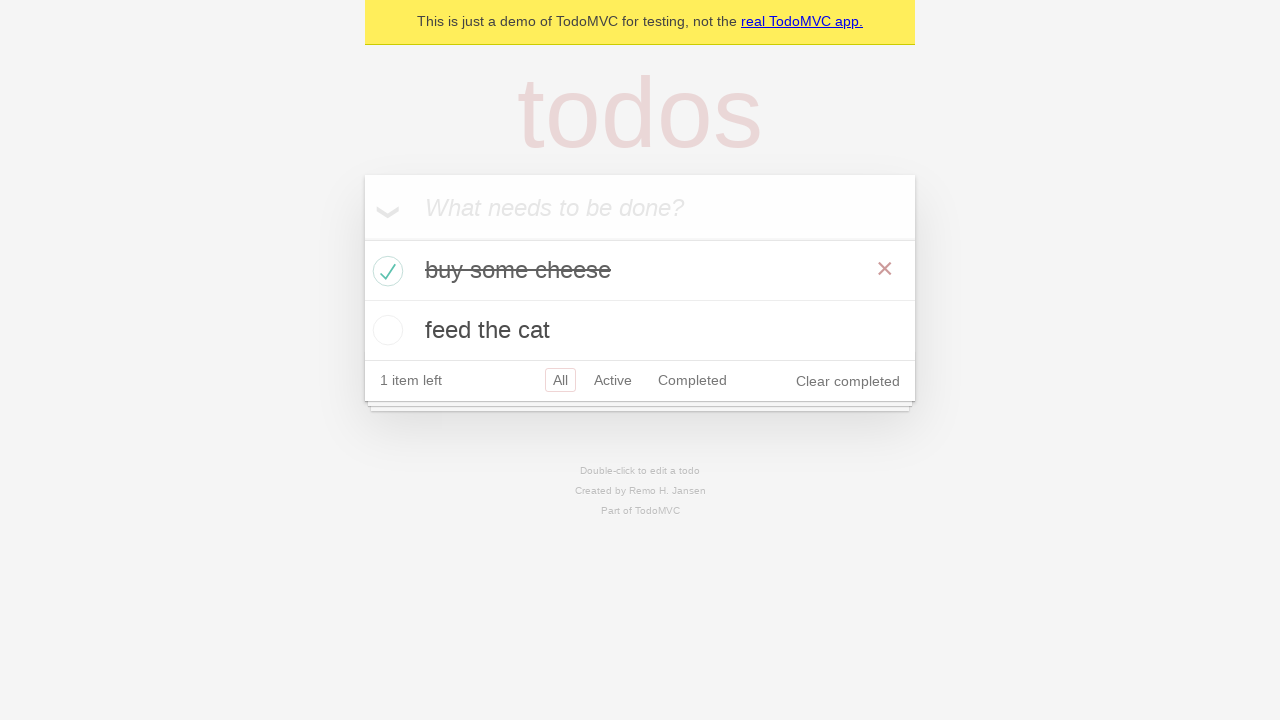

Reloaded the page to verify data persistence
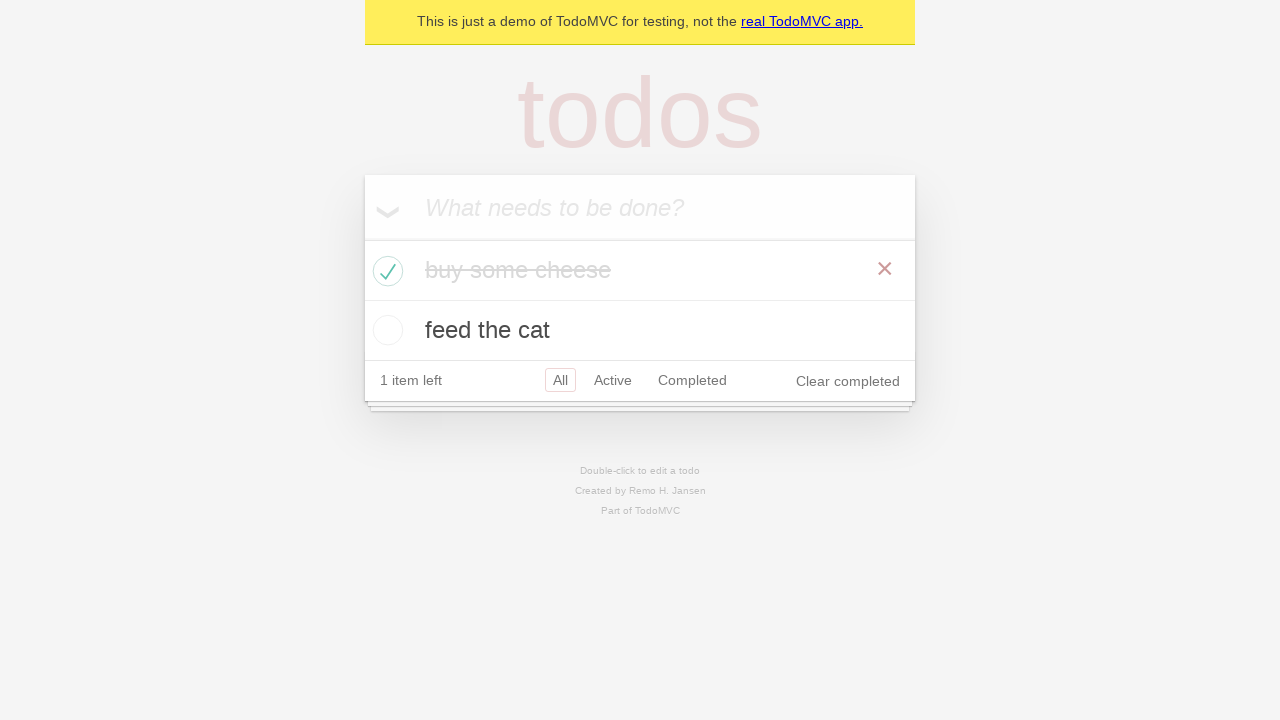

Waited for todo items to load after page reload
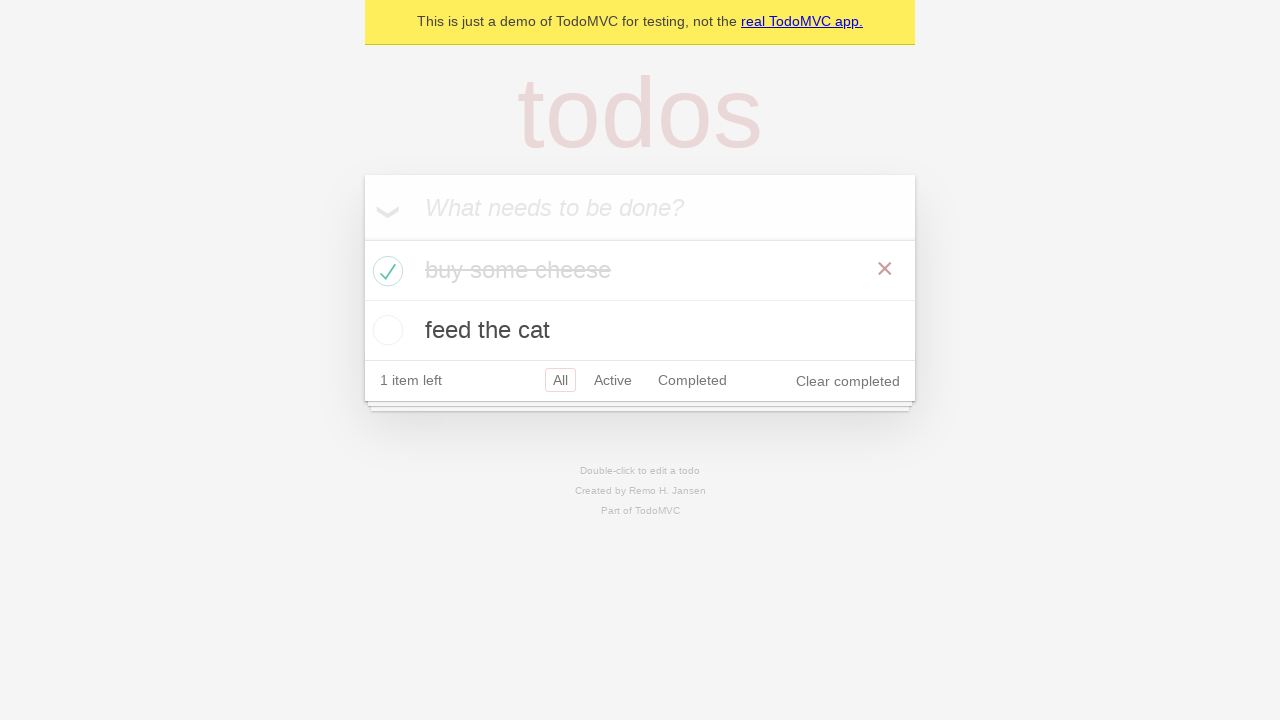

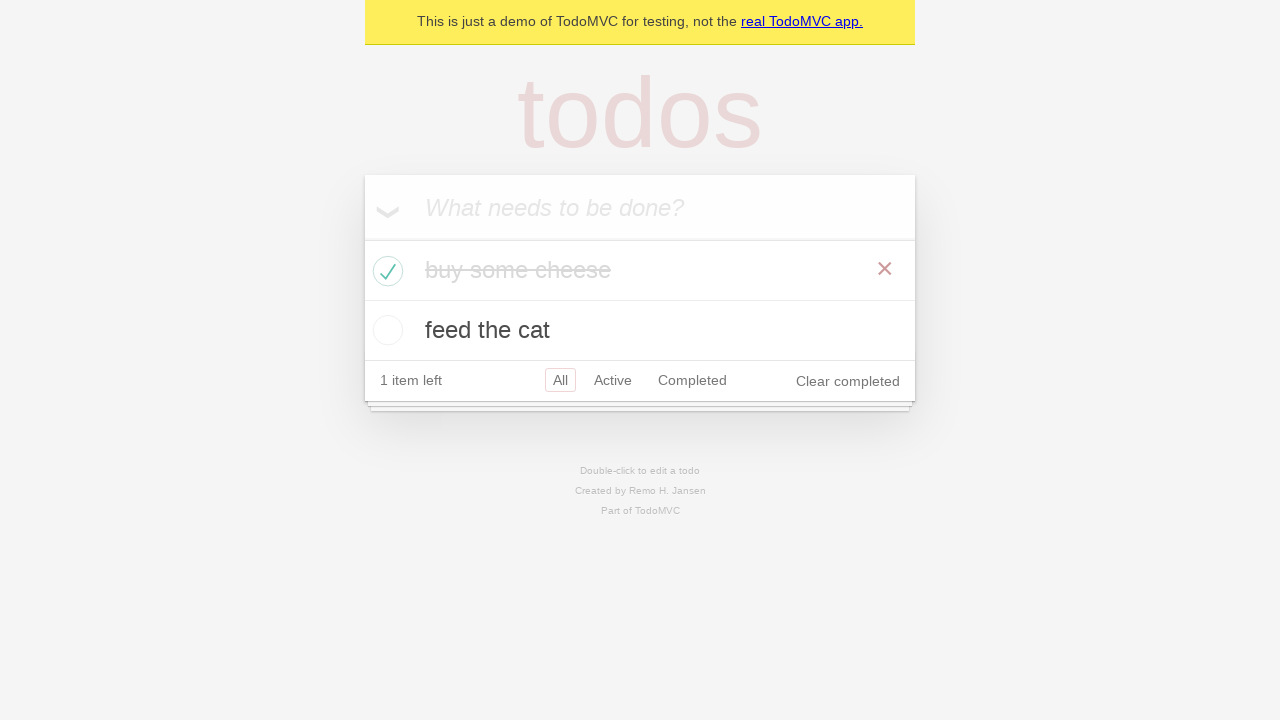